Tests page scrolling functionality by scrolling down to a specific heading element and then scrolling back up to another element on a Selenium course content page.

Starting URL: http://greenstech.in/selenium-course-content.html

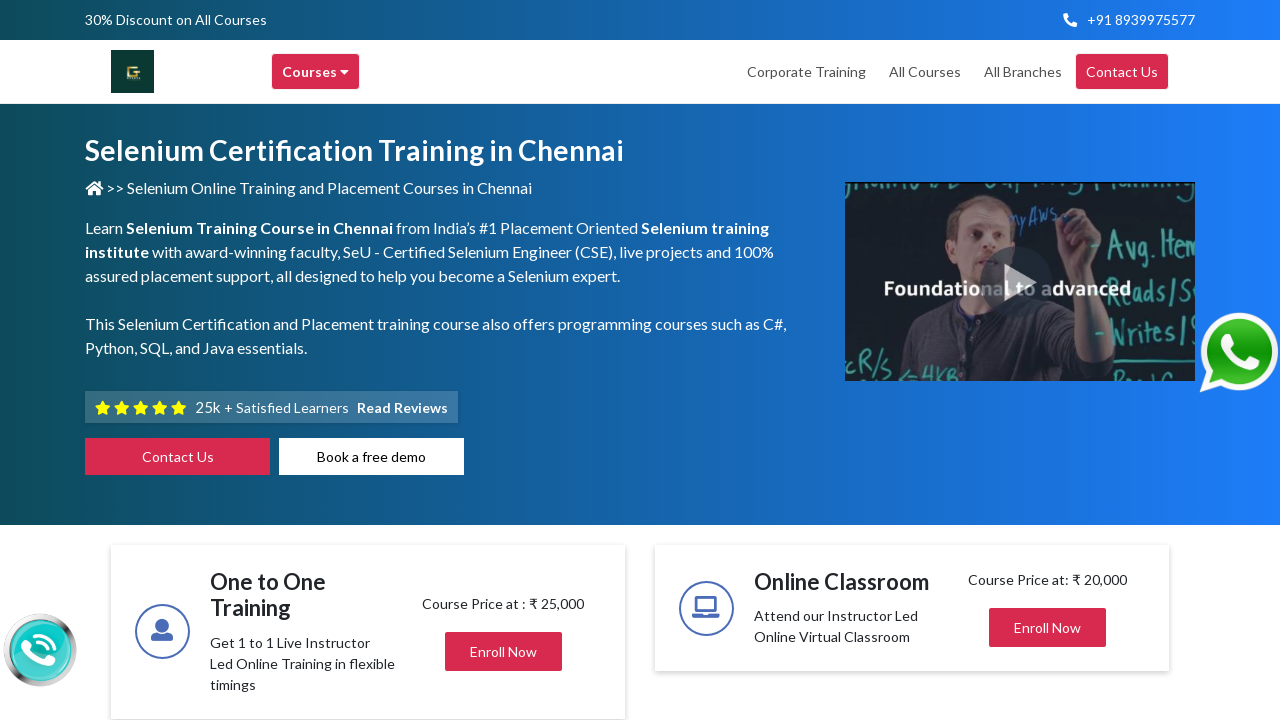

Scrolled down to heading2011 element
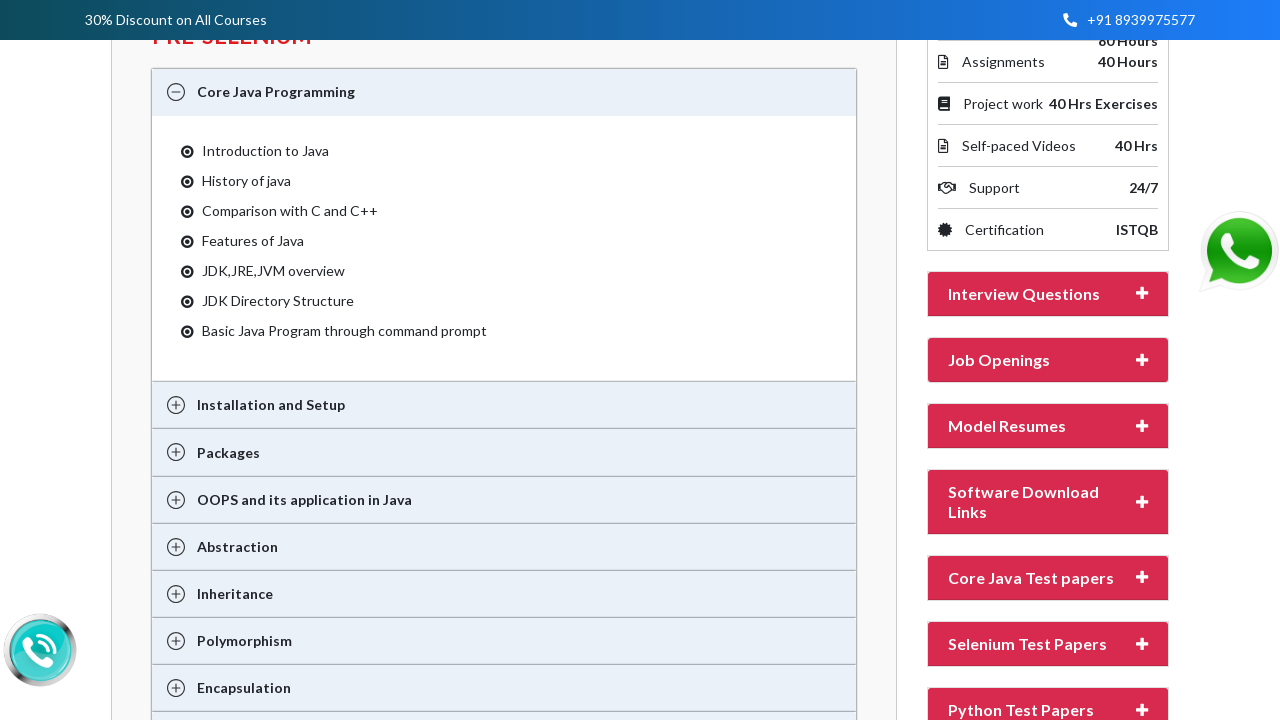

Waited 500ms for scroll to complete
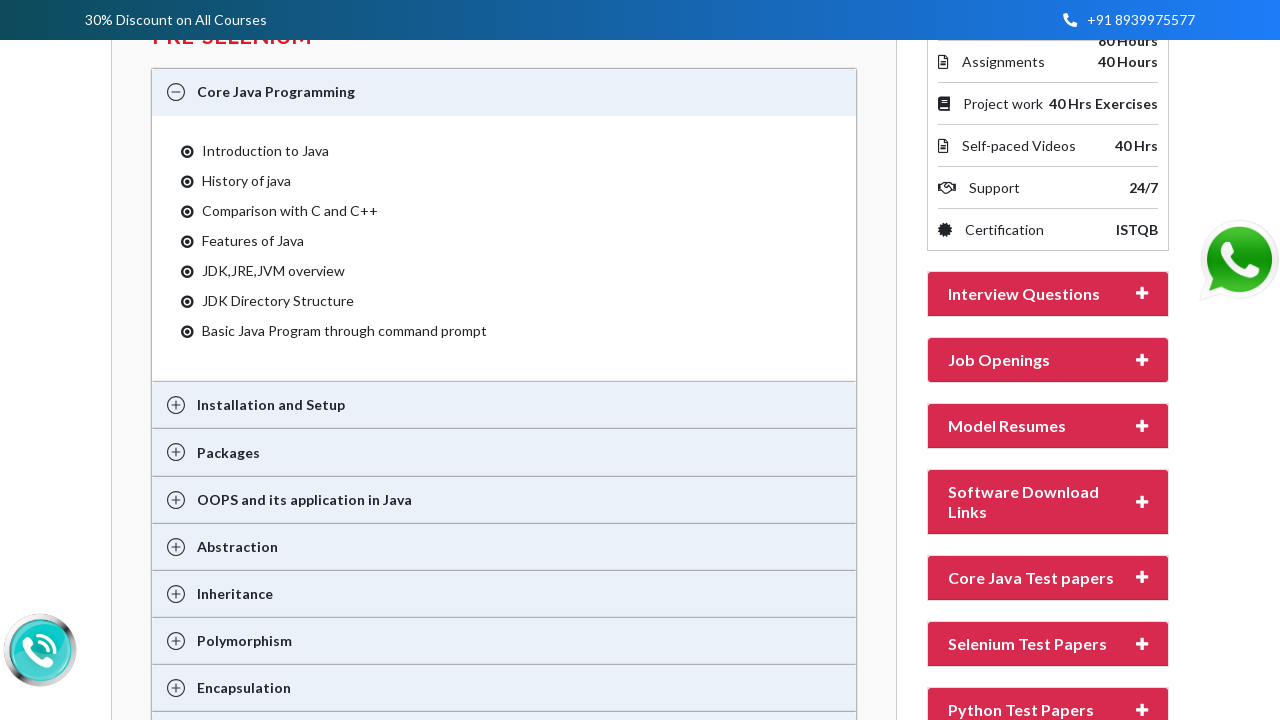

Scrolled up to 'Online Classroom' heading
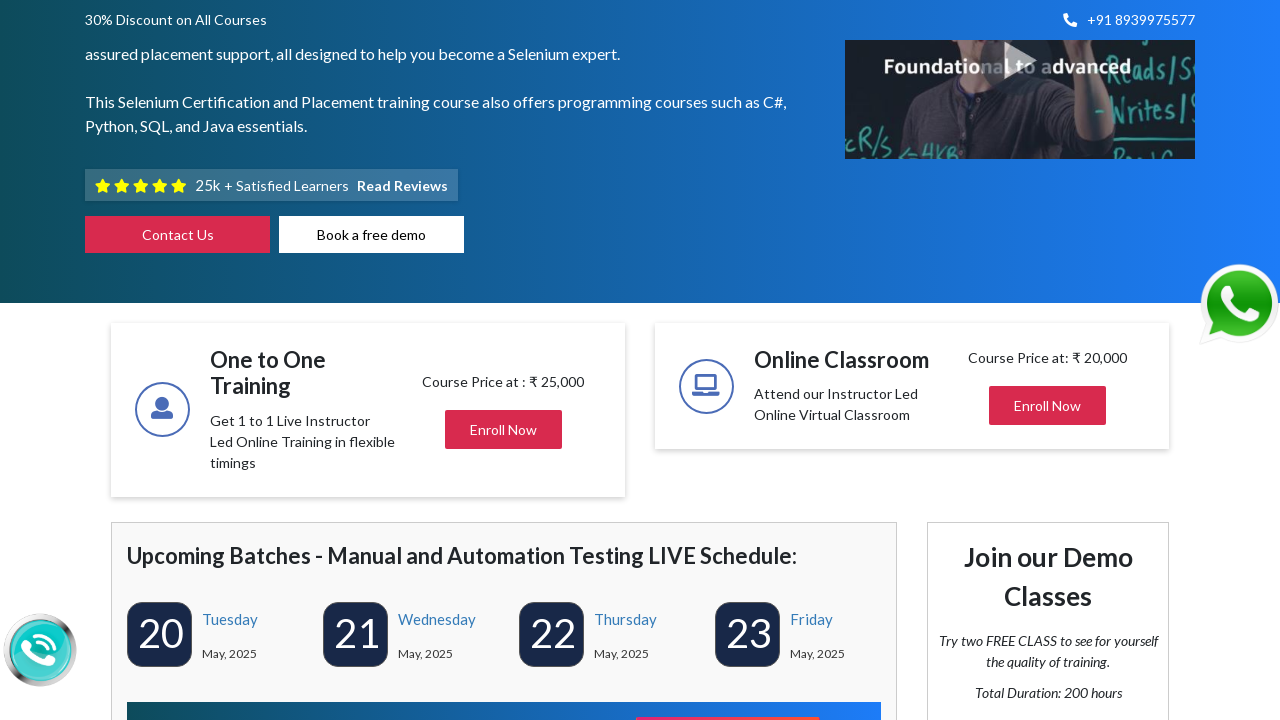

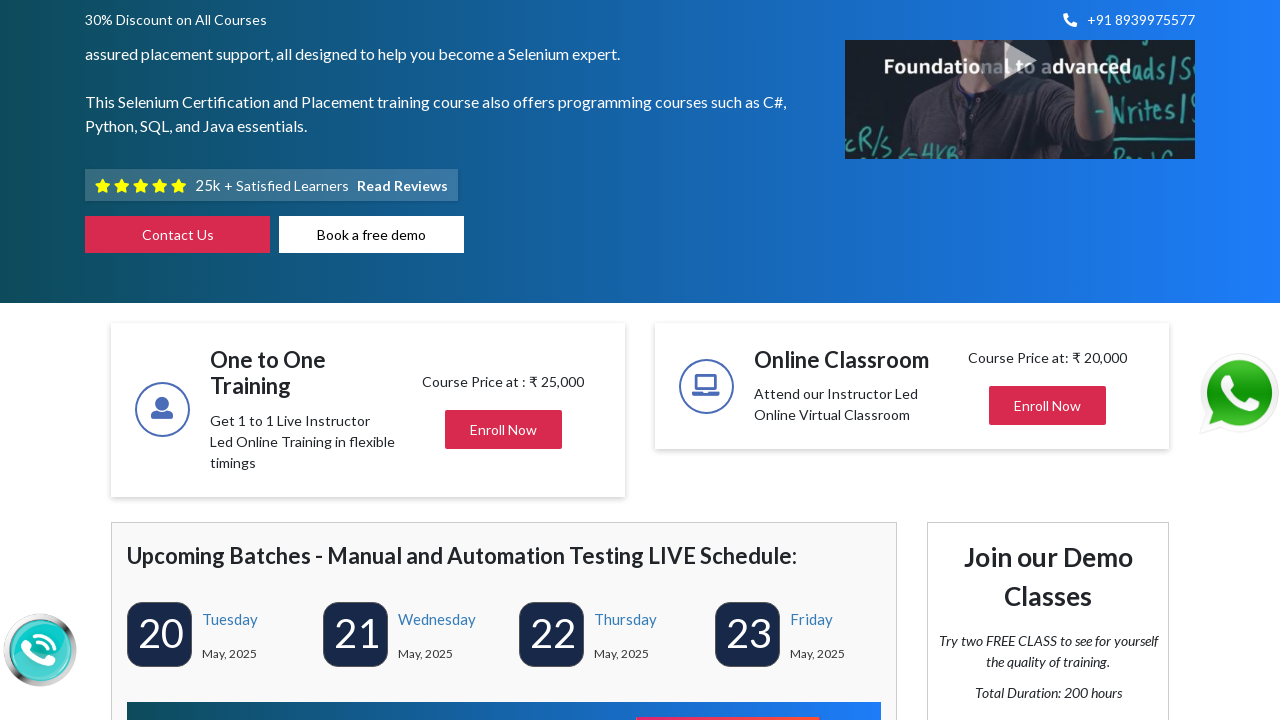